Tests the public telephone directory by navigating to the phone book, filling out both business and private directory search forms with test data, and selecting cities from dropdowns.

Starting URL: https://telemach.ba/

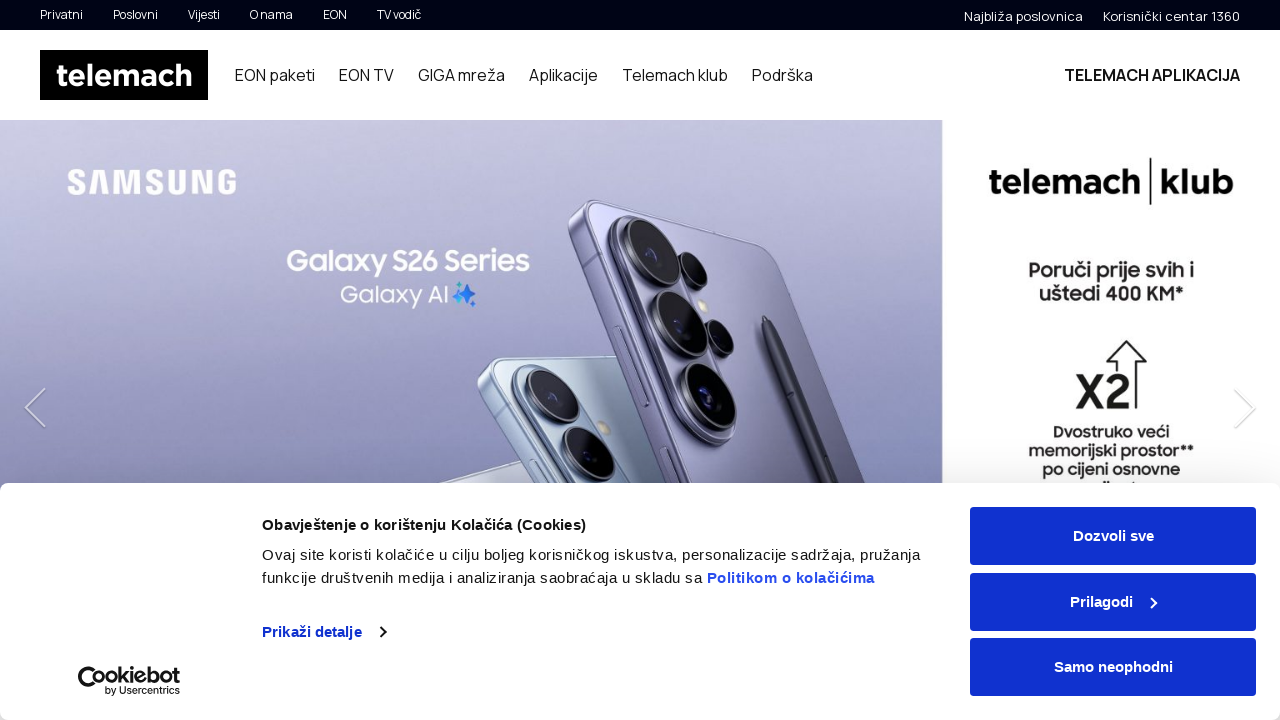

Scrolled down to footer navigation
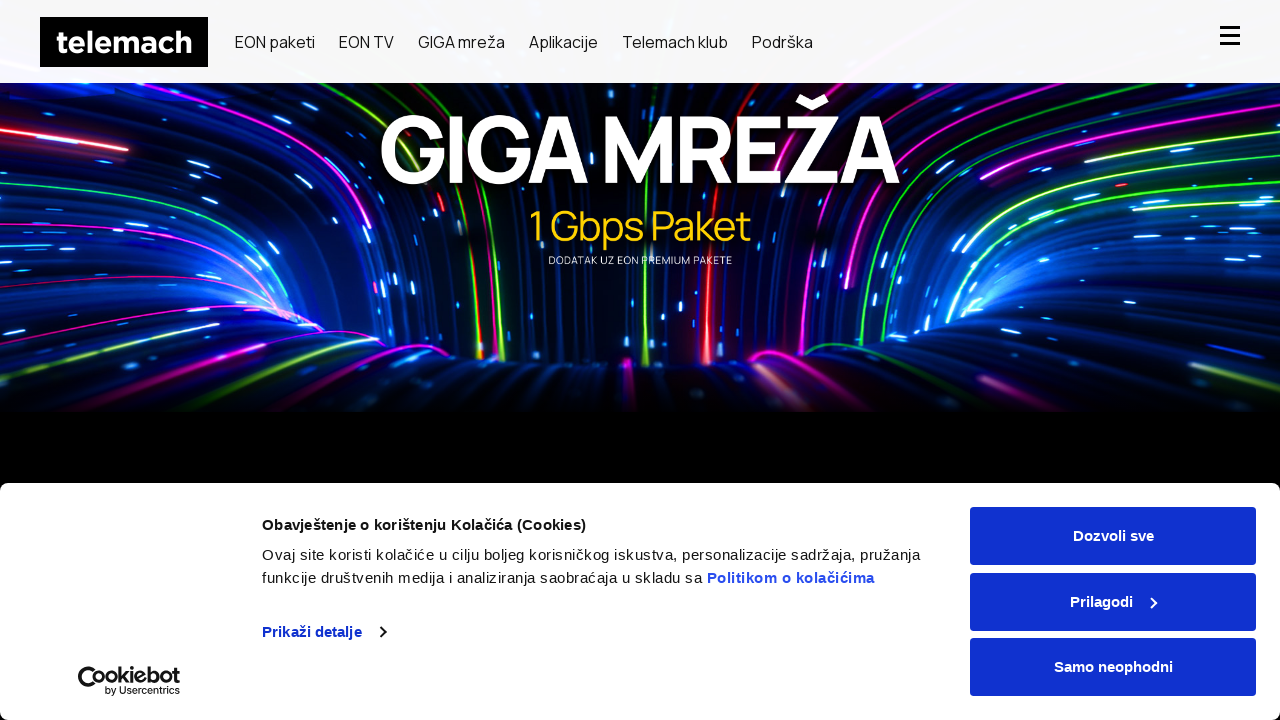

Waited 2 seconds for page to stabilize
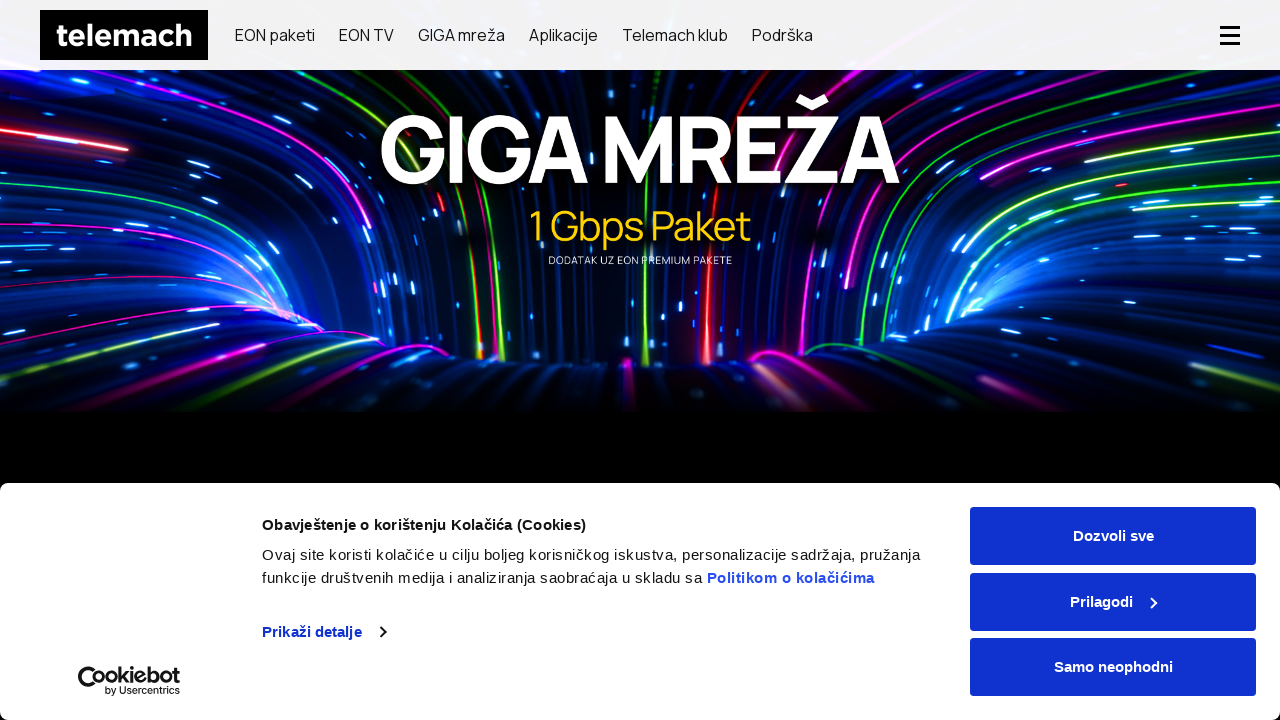

Clicked on public directory link at (747, 361) on #ft-navigation > li:nth-child(4) > ul > li > a
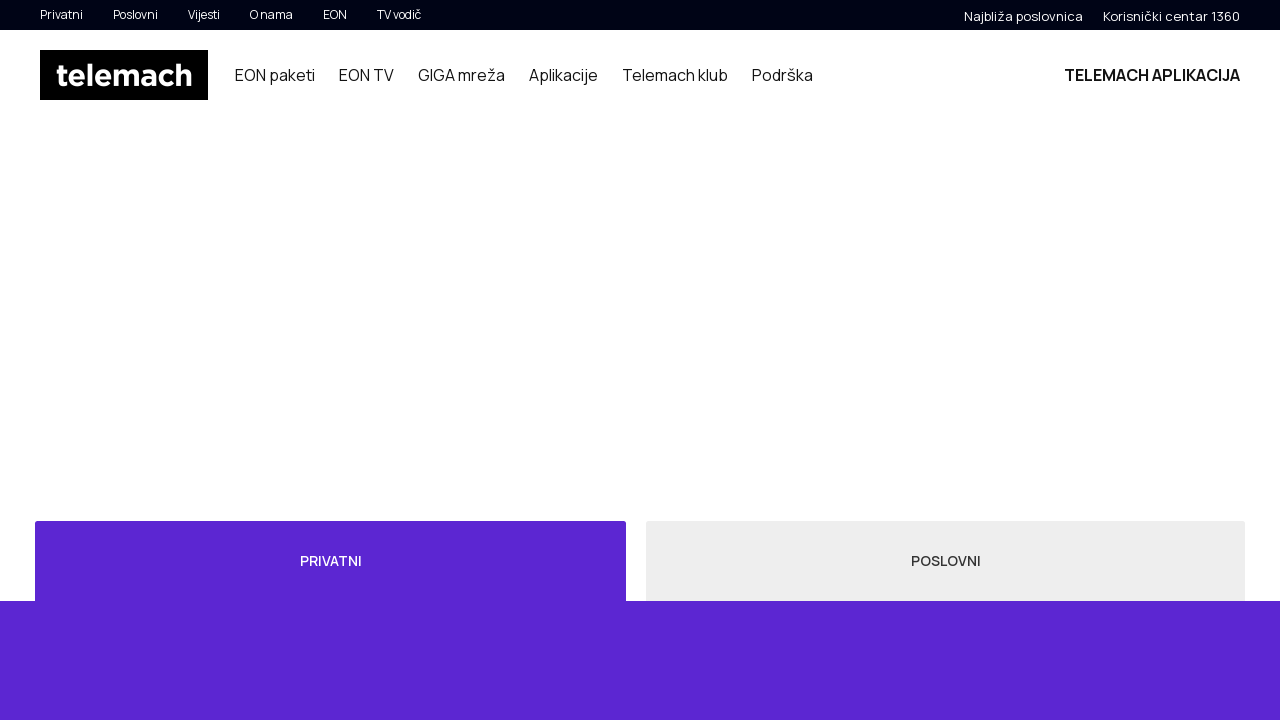

Waited 3 seconds for public directory page to load
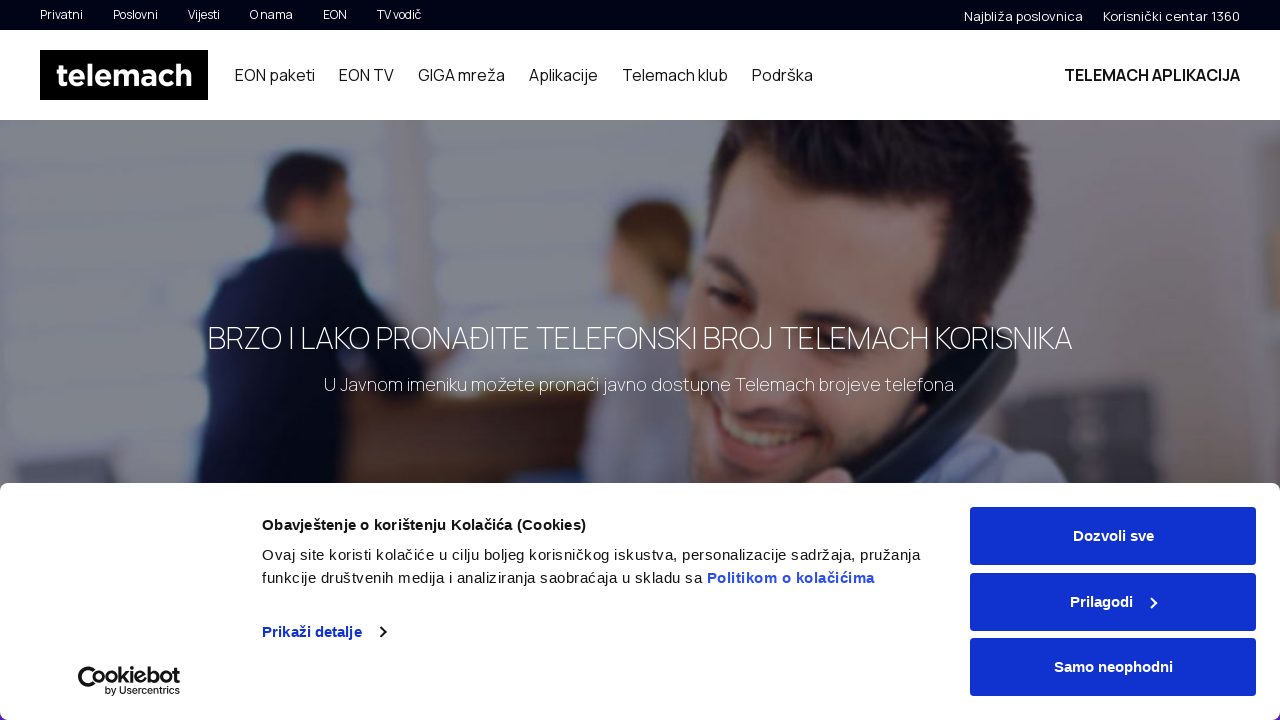

Clicked on business directory tab at (946, 361) on #myTab > li:nth-child(2) > a
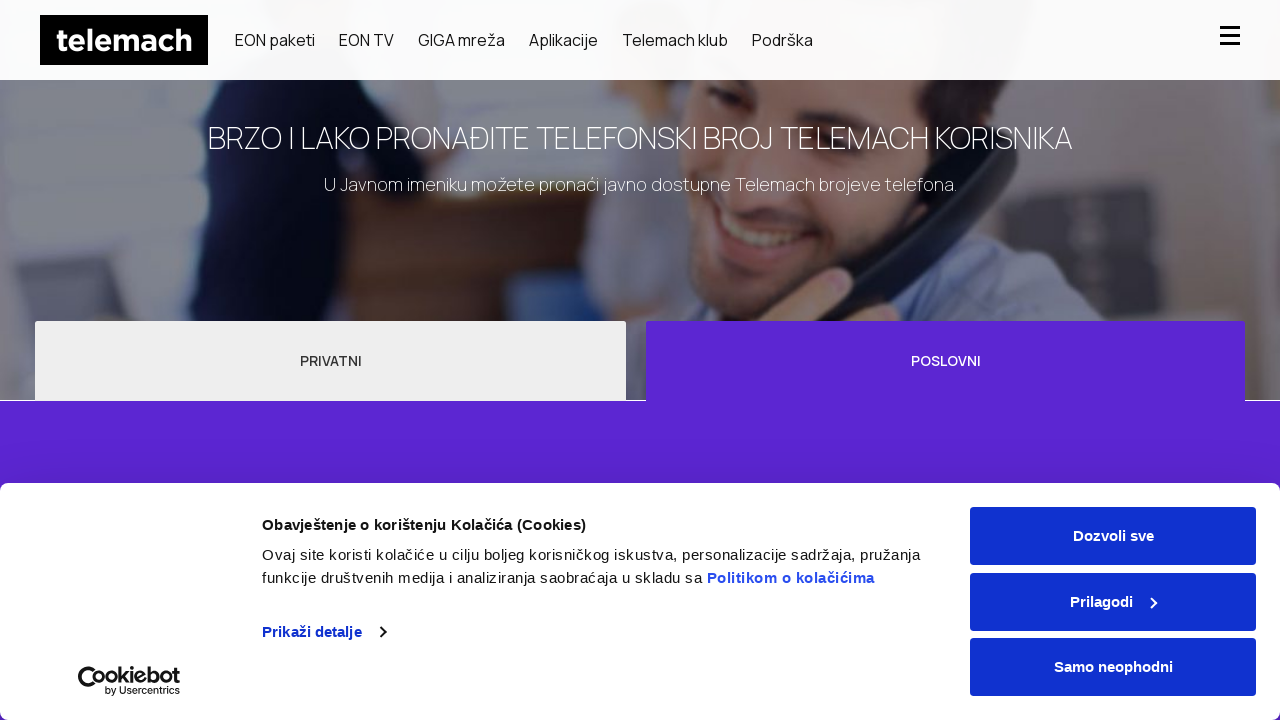

Waited 3 seconds for business tab to load
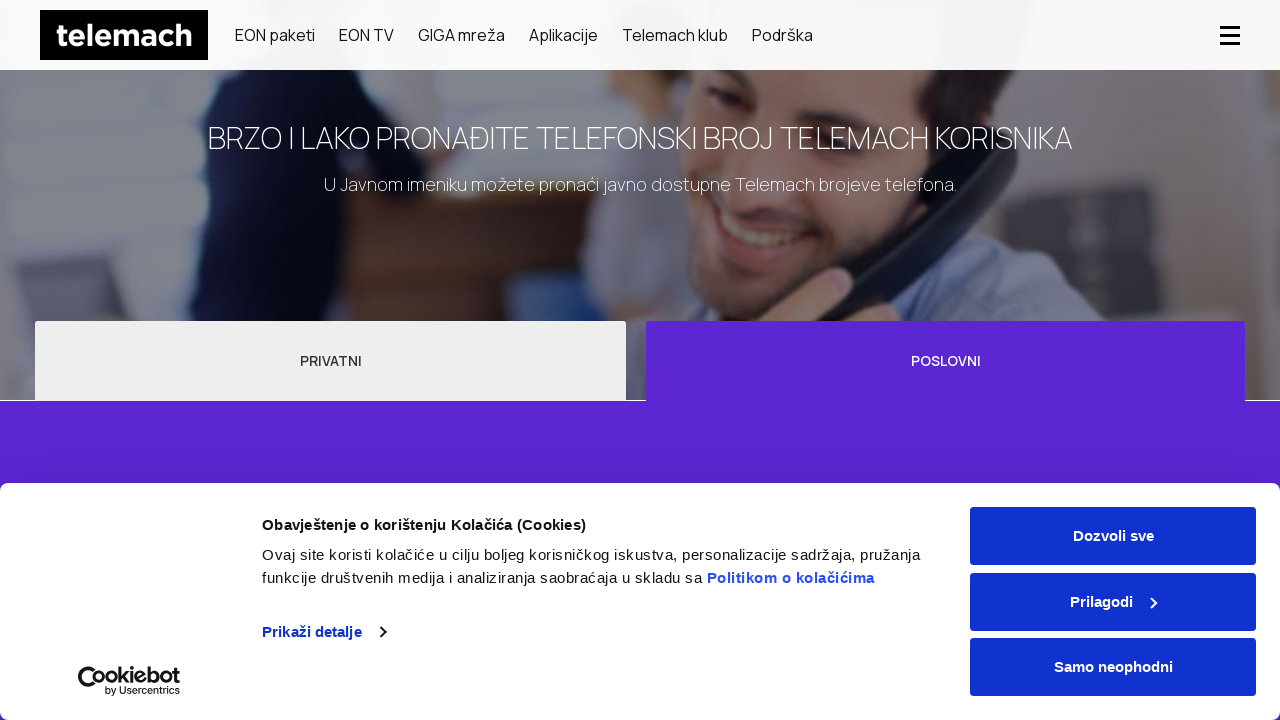

Filled business name field with 'Tech Solutions d.o.o.' on #phonebook-app > div > form > div > div:nth-child(1) > input
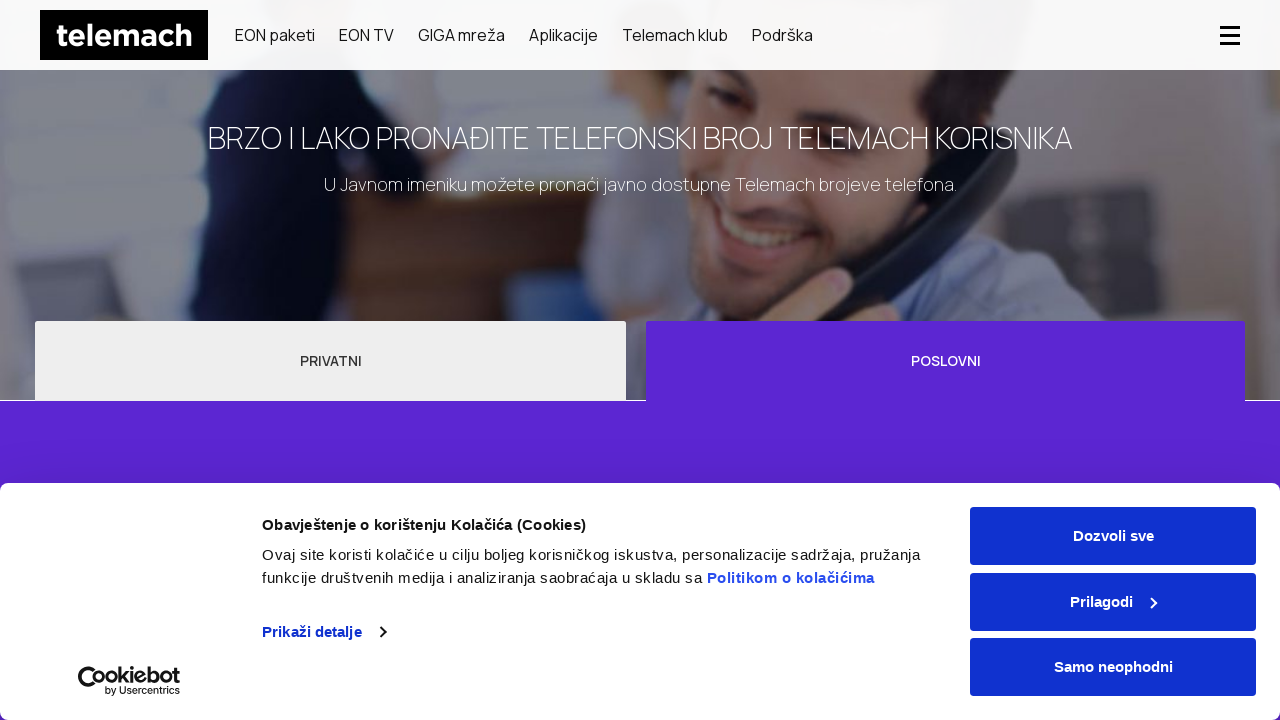

Waited 1 second after filling business name
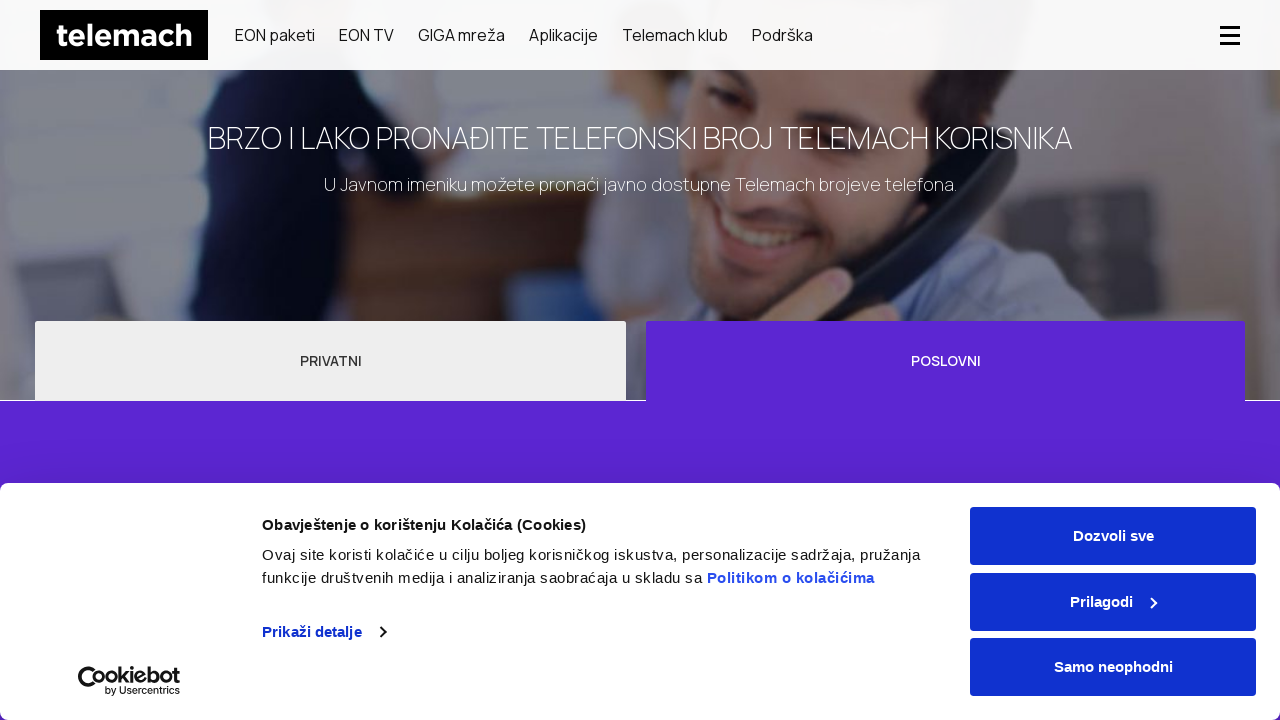

Clicked on business city dropdown at (1053, 361) on #phonebook-app > div > form > div > div:nth-child(2) > div > div > input
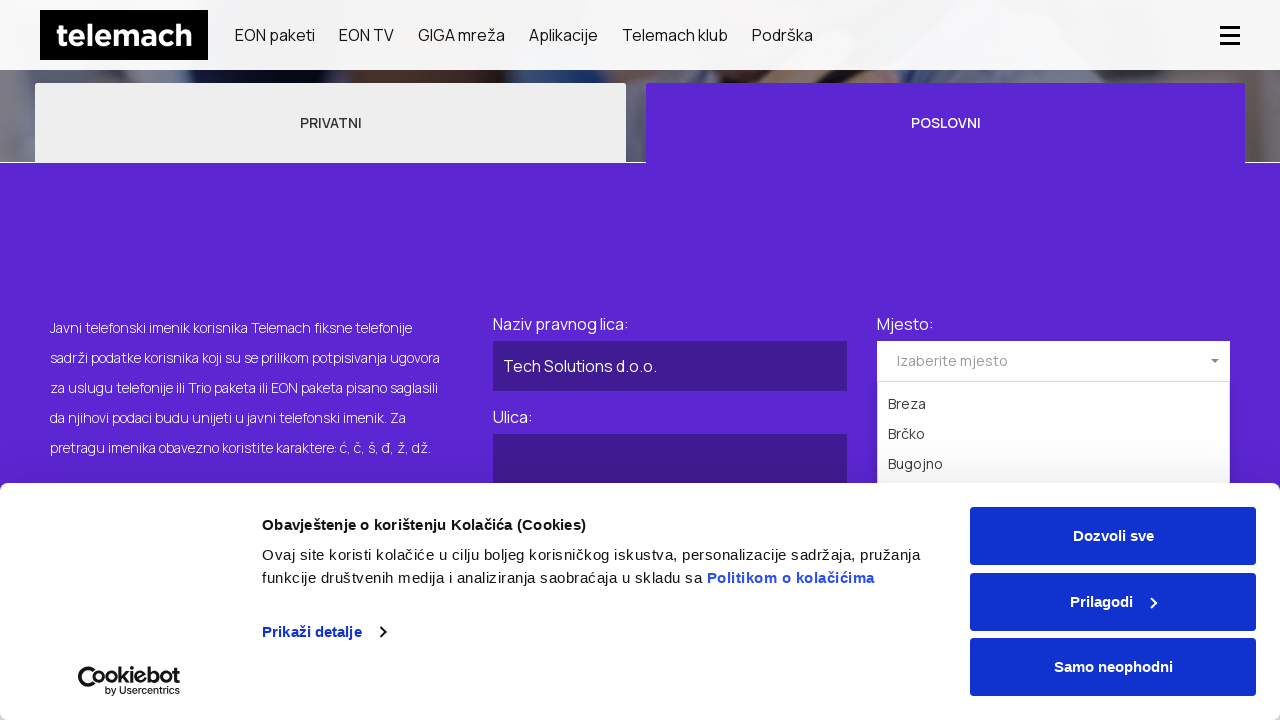

Waited 2 seconds for city dropdown to open
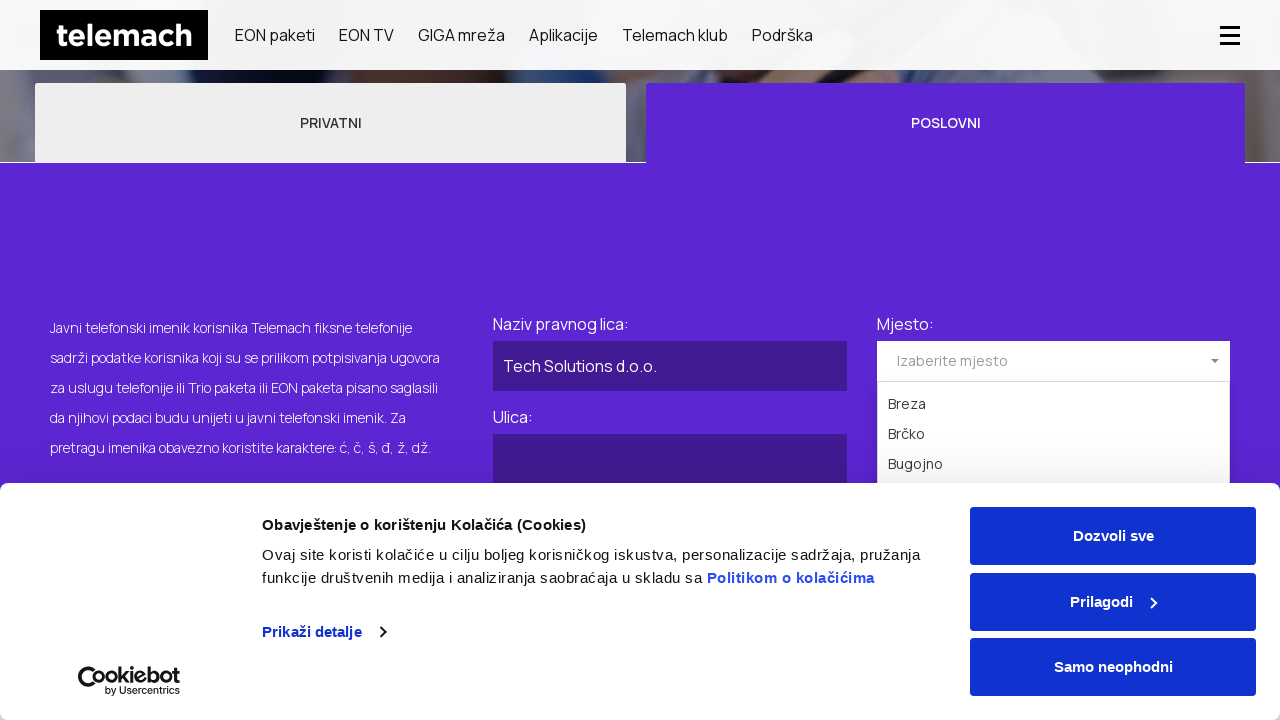

Selected Kiseljak city from business dropdown at (1053, 361) on #phonebook-app > div > form > div > div:nth-child(2) > div > ul > li:nth-child(1
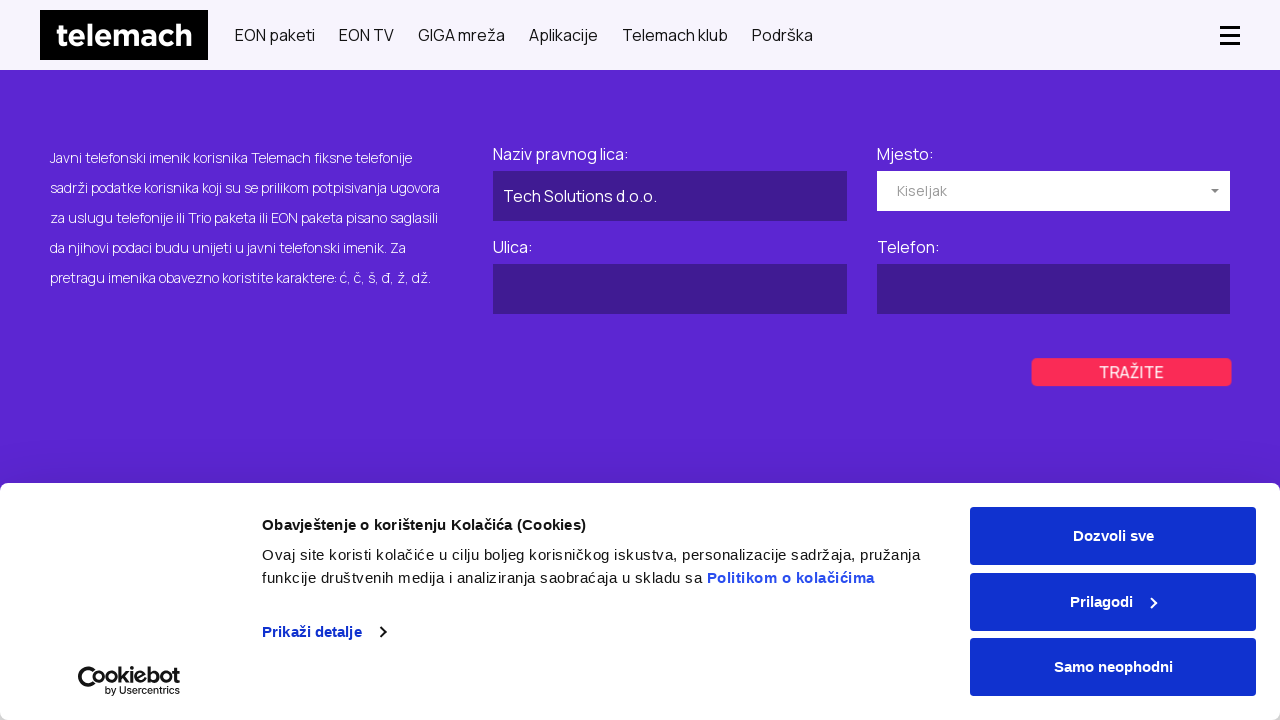

Waited 2 seconds after city selection
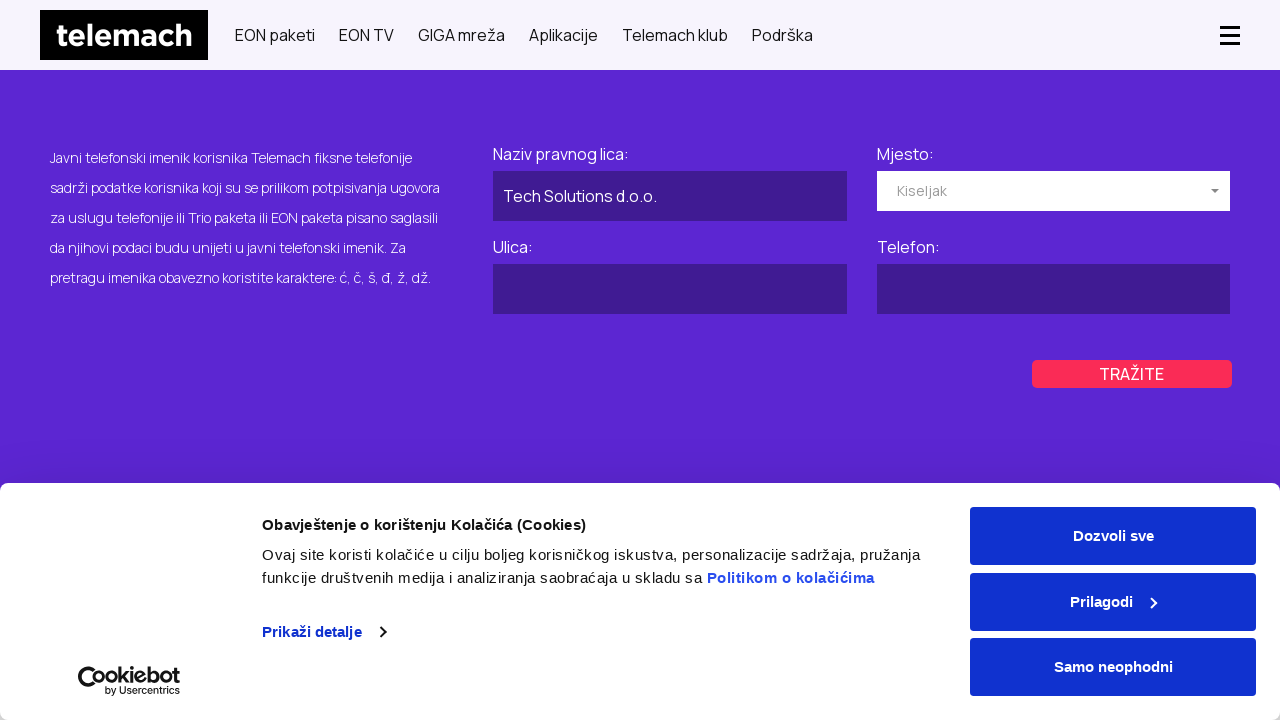

Filled business street field with 'Industrijska zona bb' on #phonebook-app > div > form > div > div:nth-child(3) > input
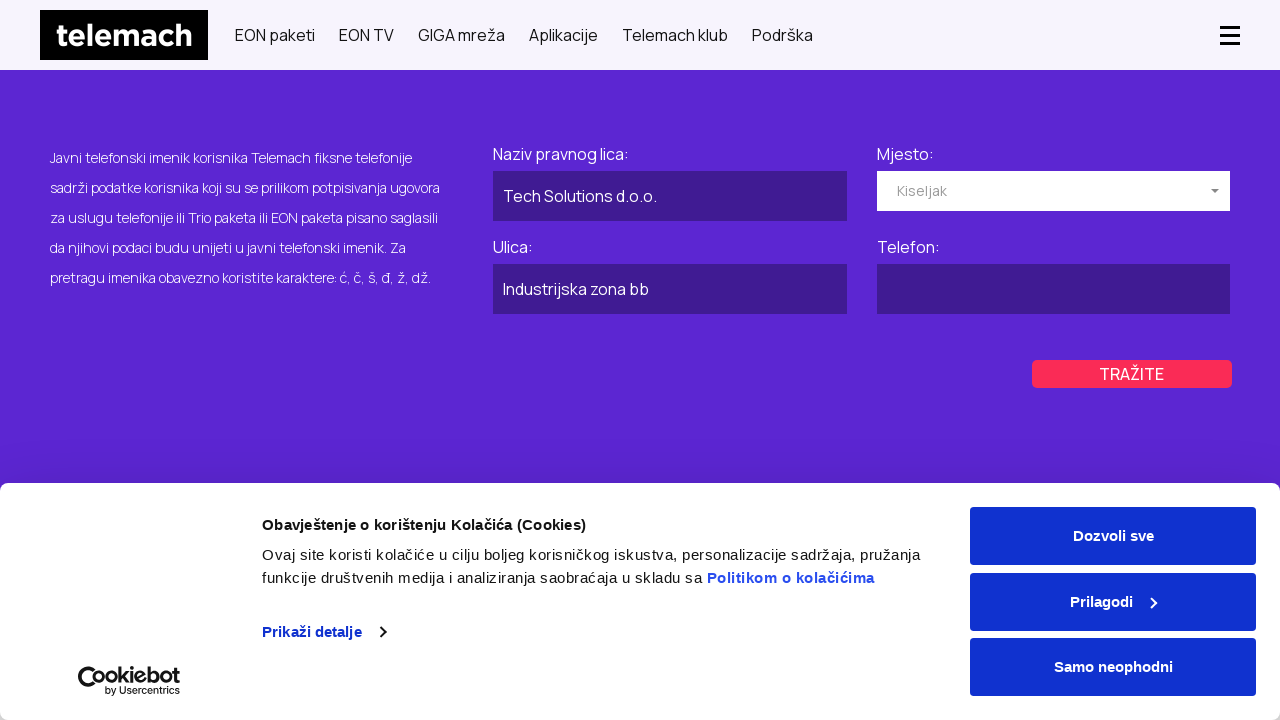

Waited 1 second after filling street field
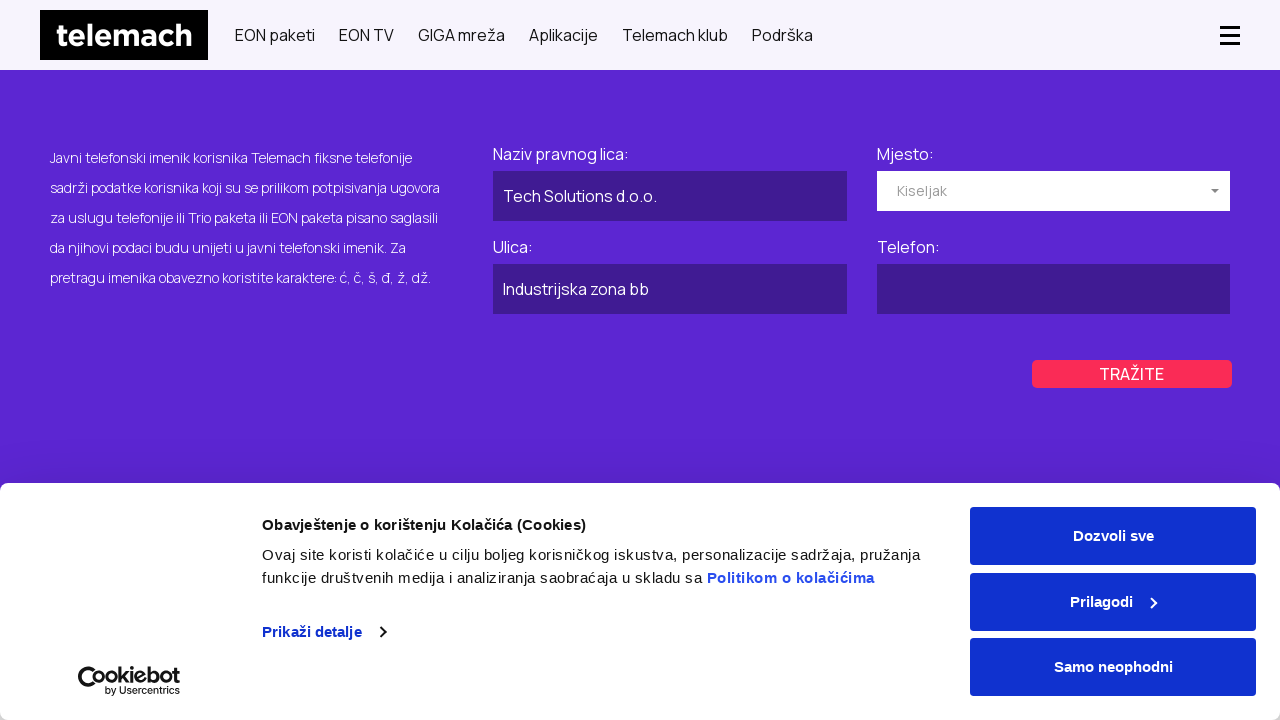

Filled business phone field with '030 222 333' on #phonebook-app > div > form > div > div:nth-child(4) > input
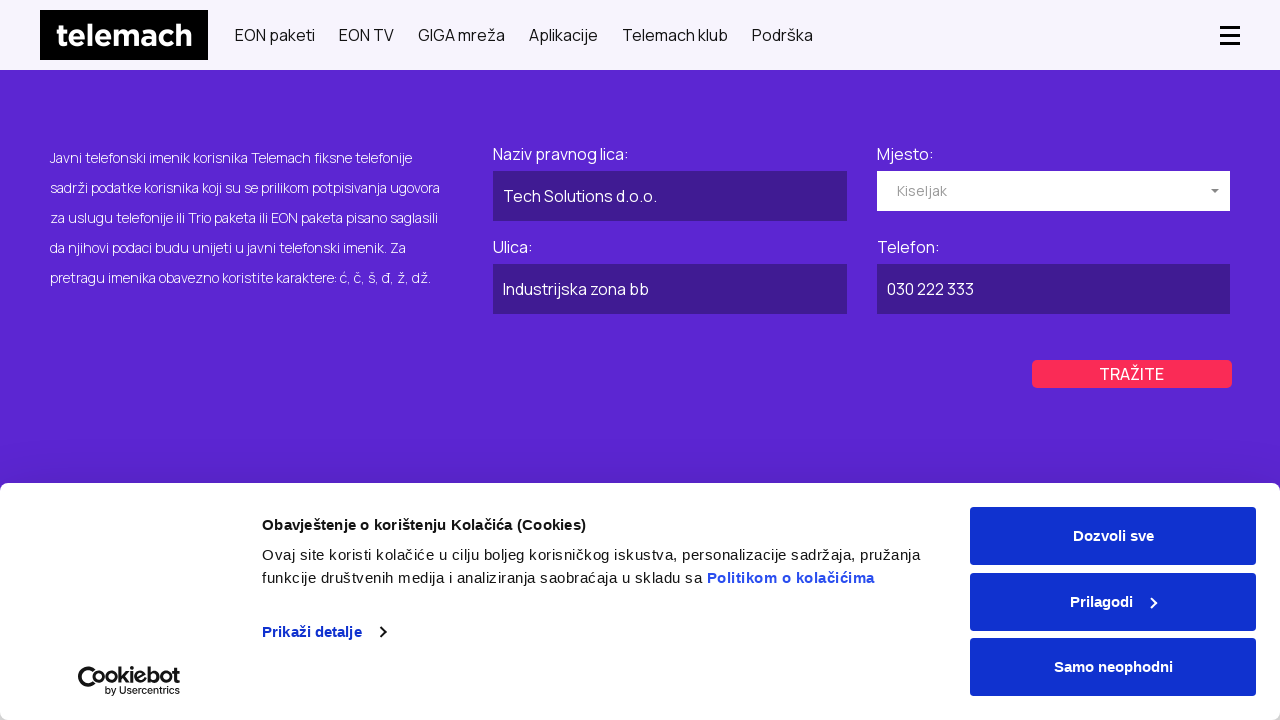

Waited 1 second after filling phone field
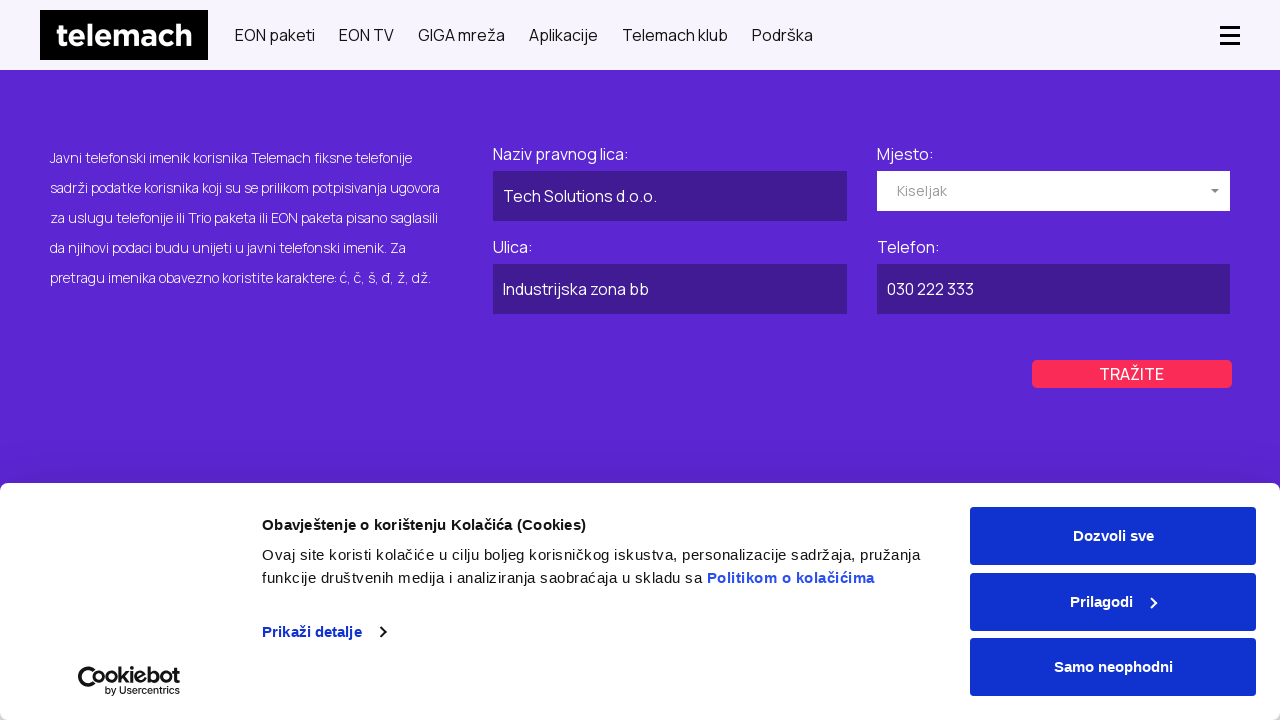

Clicked search button for business directory at (1132, 374) on #phonebook-app > div > form > div > div.field-wrapper.col-xs-12.col-sm-6.col-lg-
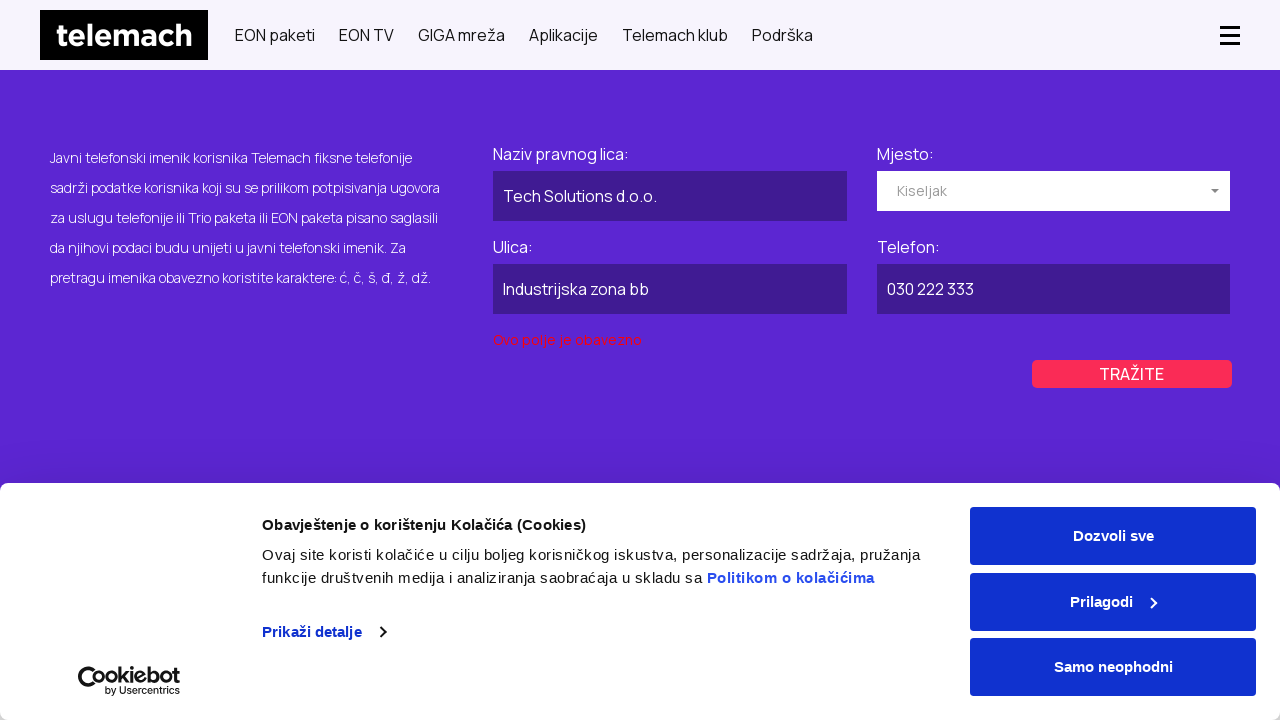

Waited 3 seconds for business search results to load
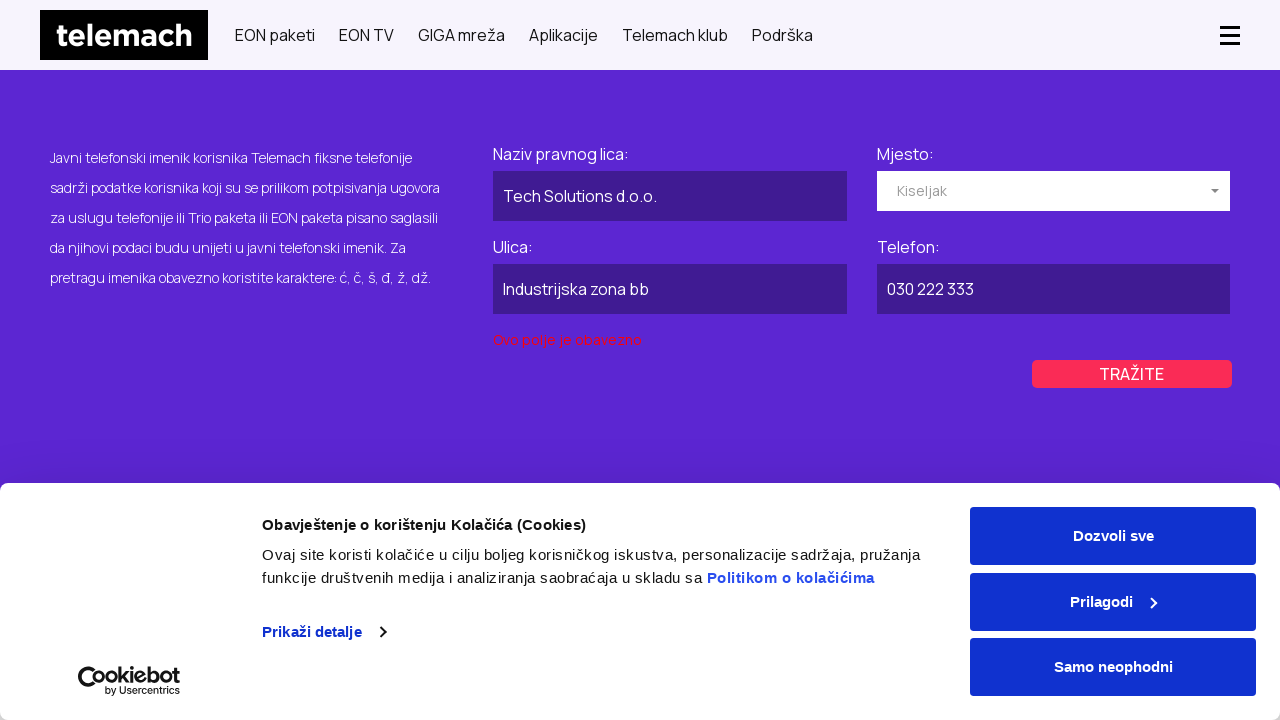

Clicked on private directory tab at (330, 361) on #myTab > li:nth-child(1) > a
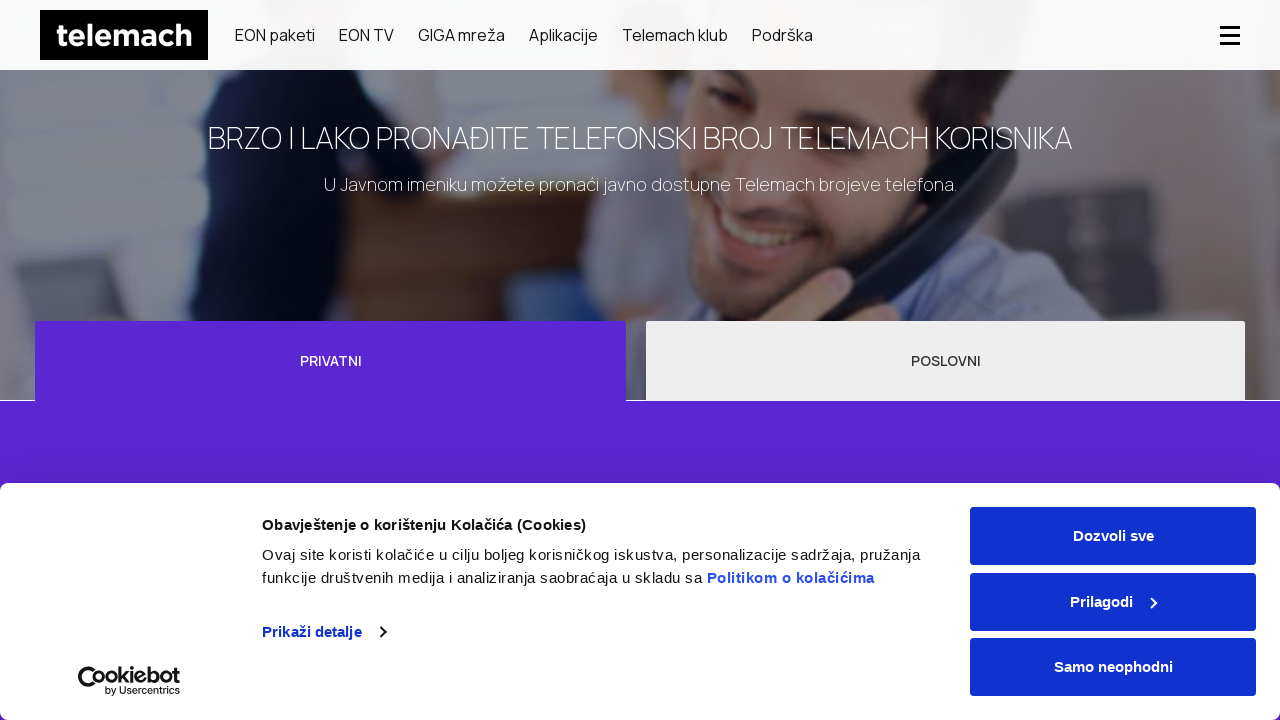

Waited 3 seconds for private tab to load
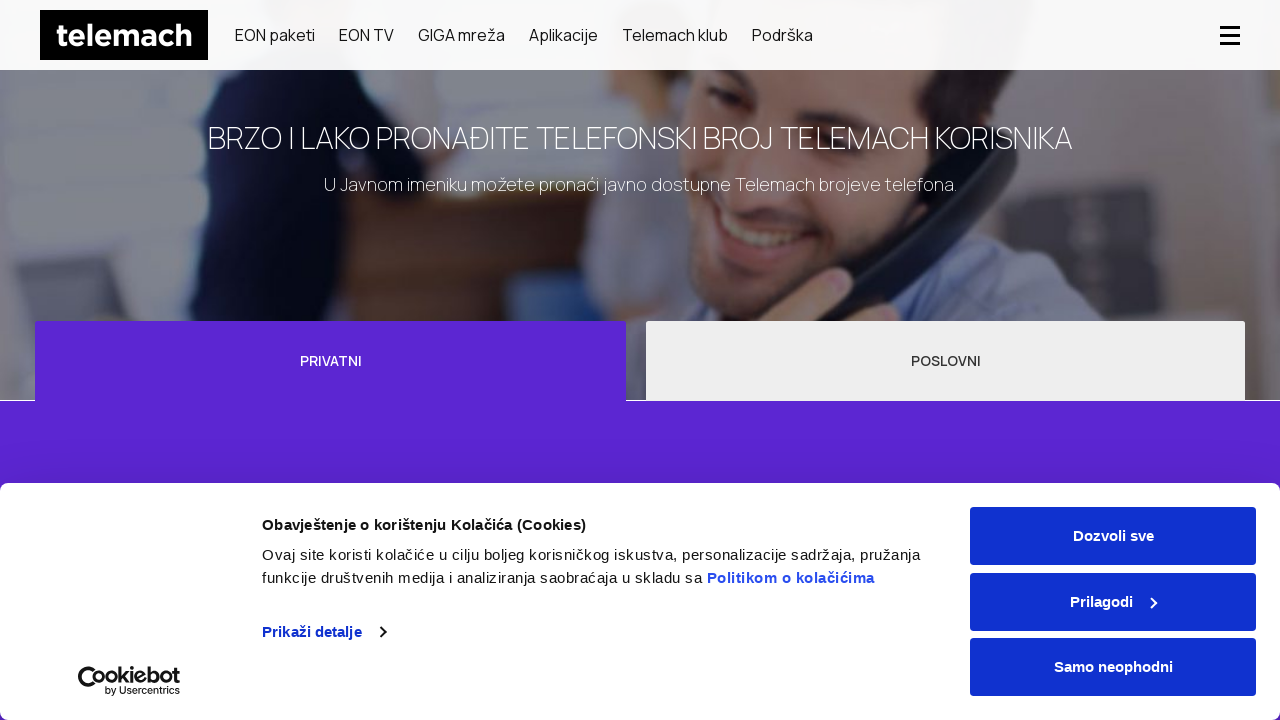

Filled first name field with 'Emir' on #phonebook-private-app > div > form > div > div:nth-child(1) > input
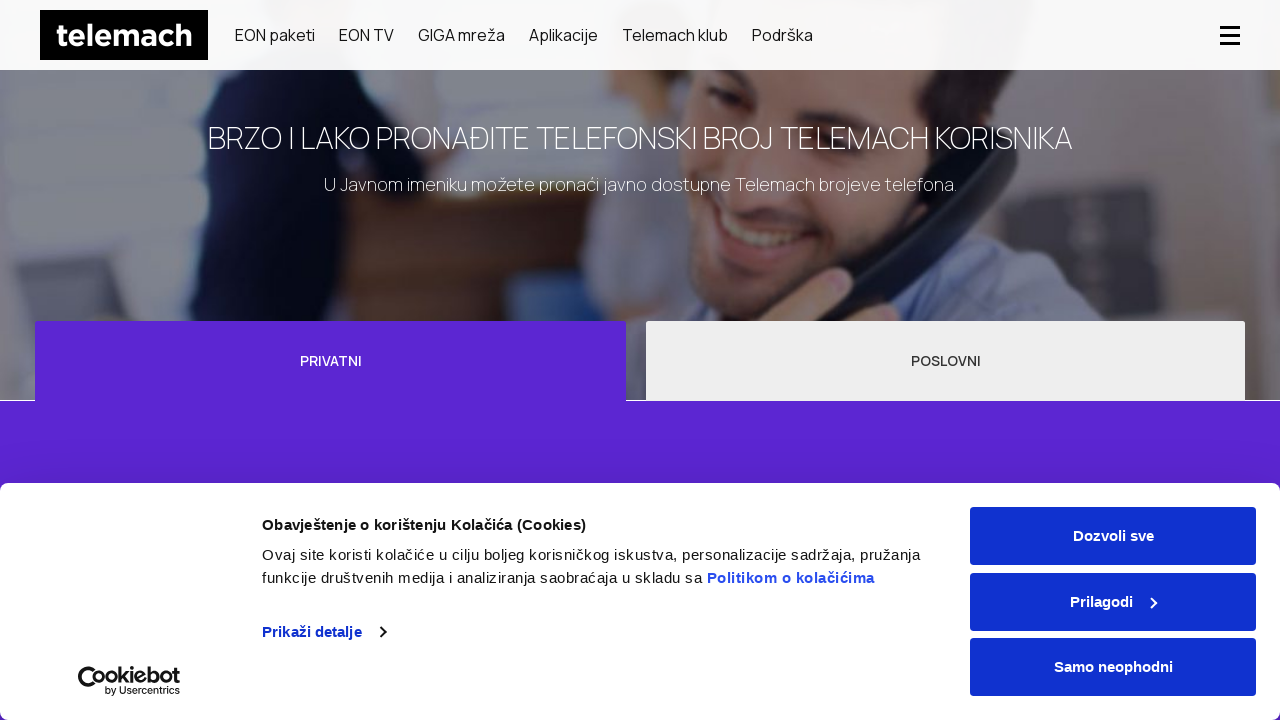

Waited 1 second after filling first name
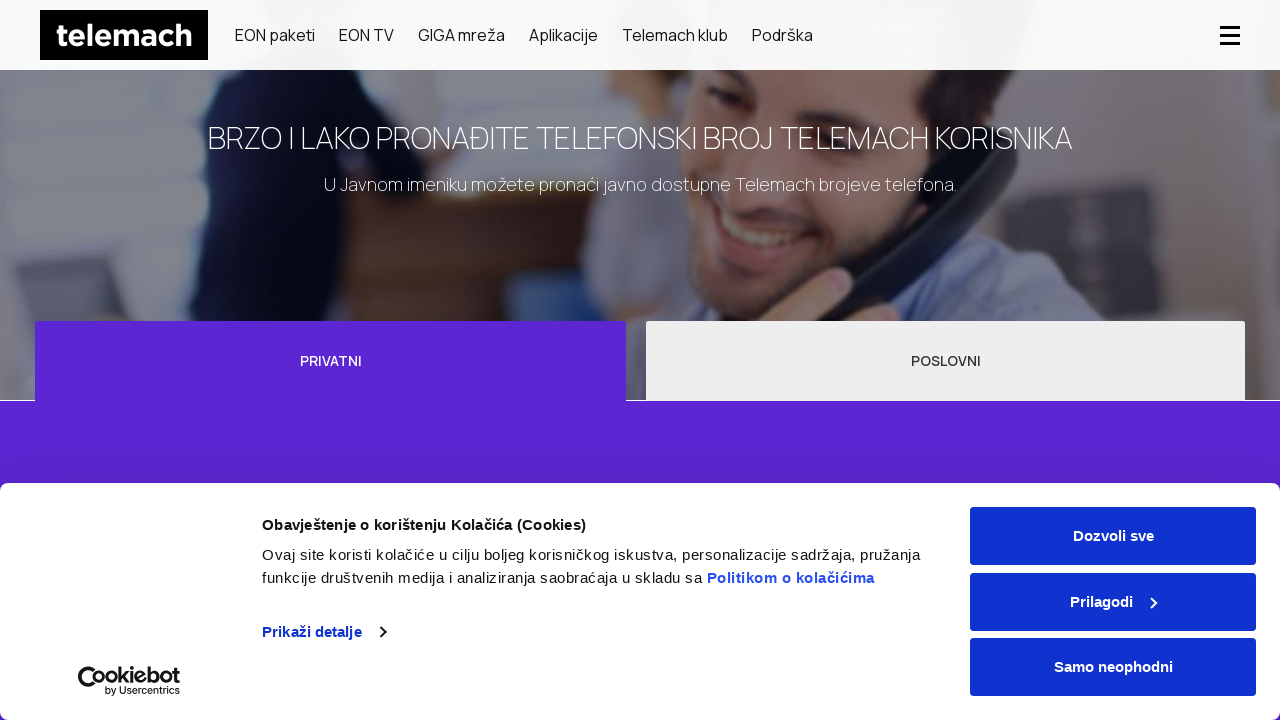

Filled last name field with 'Emirovic' on #phonebook-private-app > div > form > div > div:nth-child(2) > input
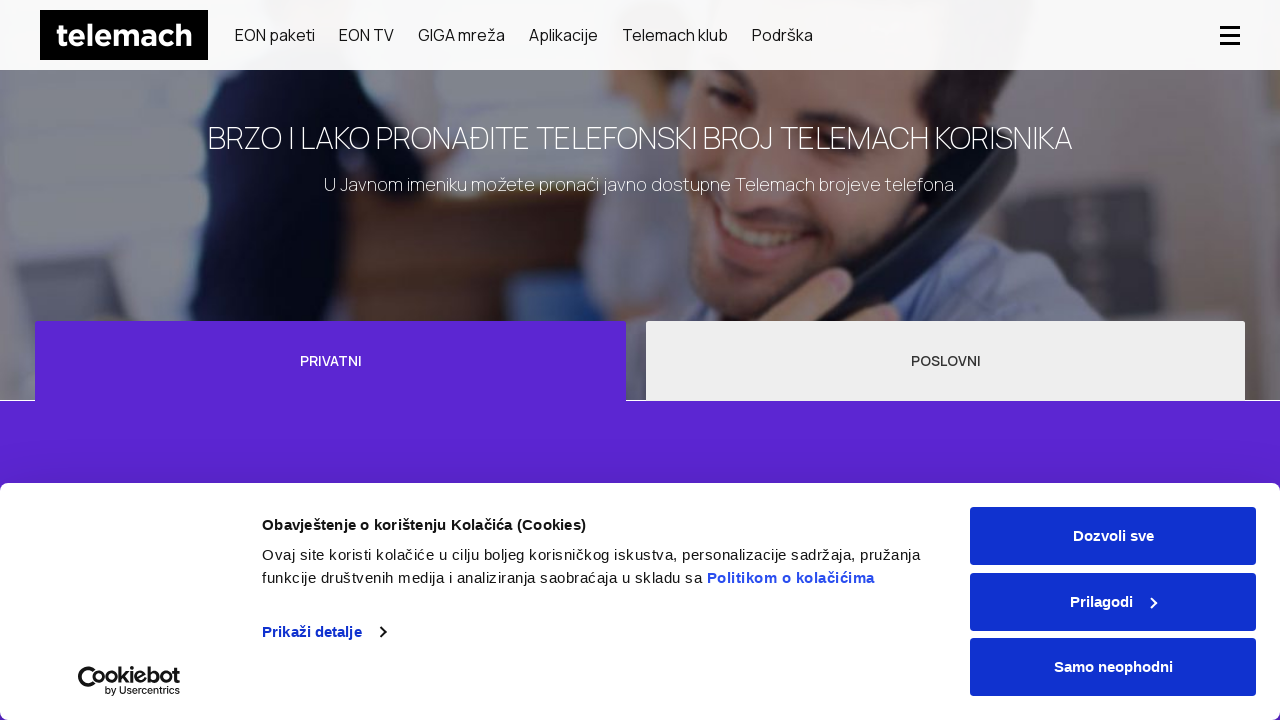

Waited 1 second after filling last name
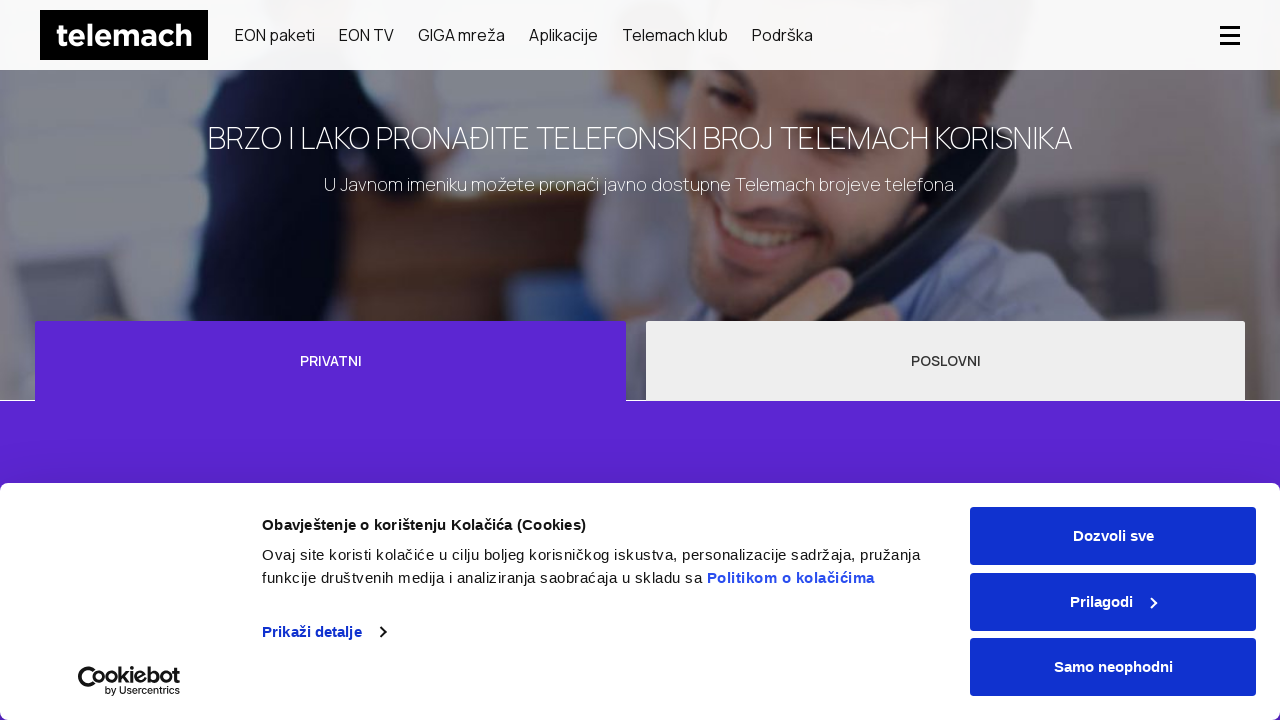

Clicked on private directory city dropdown at (670, 360) on #phonebook-private-app > div > form > div > div:nth-child(3) > div > div > input
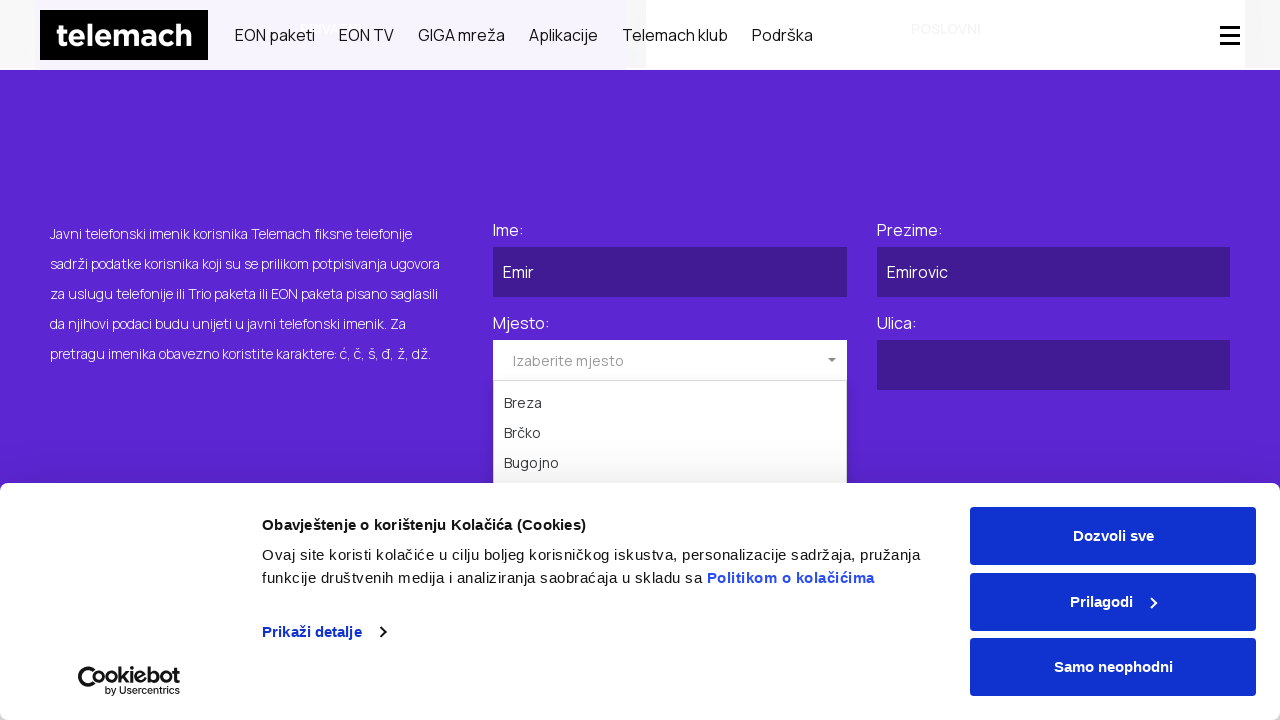

Waited 2 seconds for private city dropdown to open
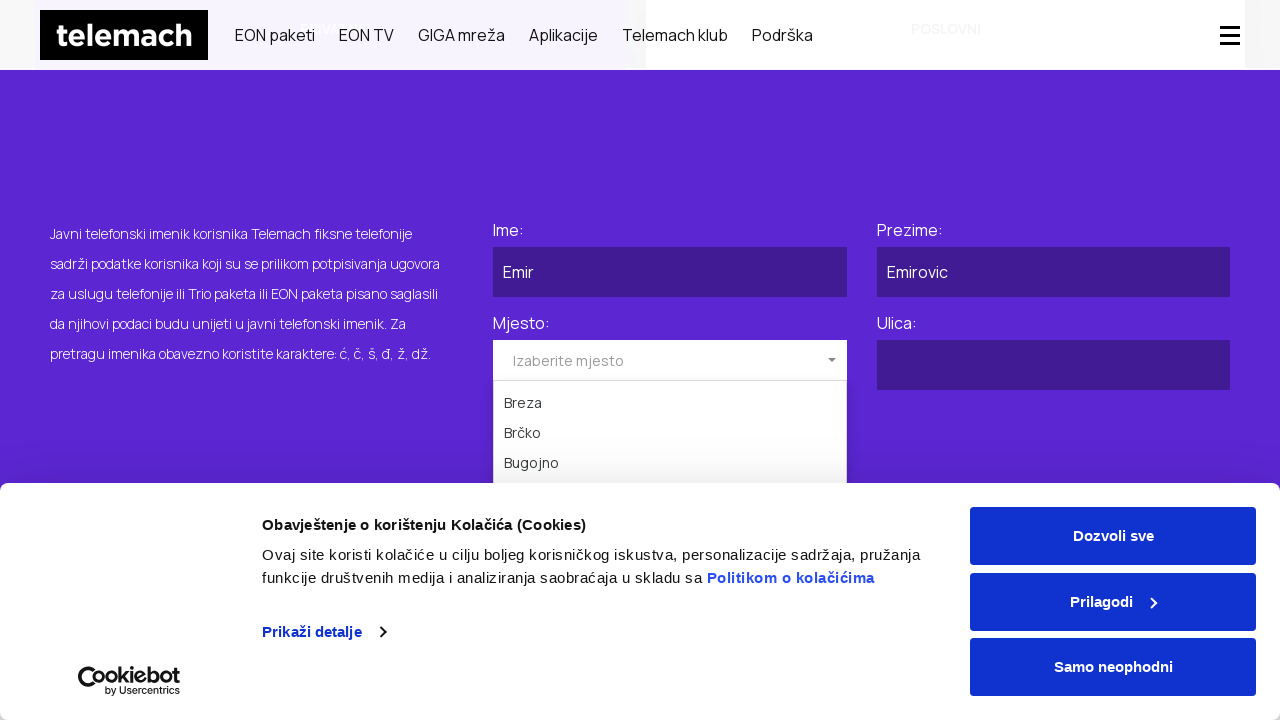

Selected Capljina city from private dropdown at (670, 360) on #phonebook-private-app > div > form > div > div:nth-child(3) > div > ul > li:nth
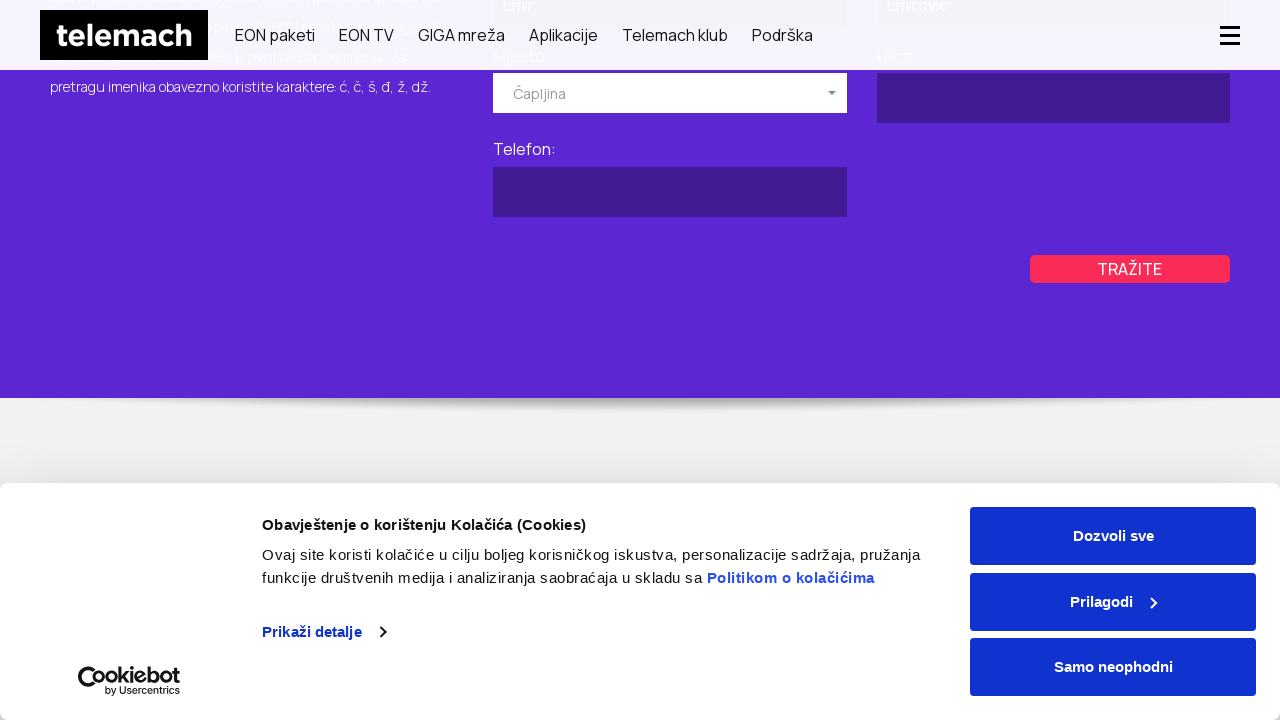

Waited 2 seconds after city selection
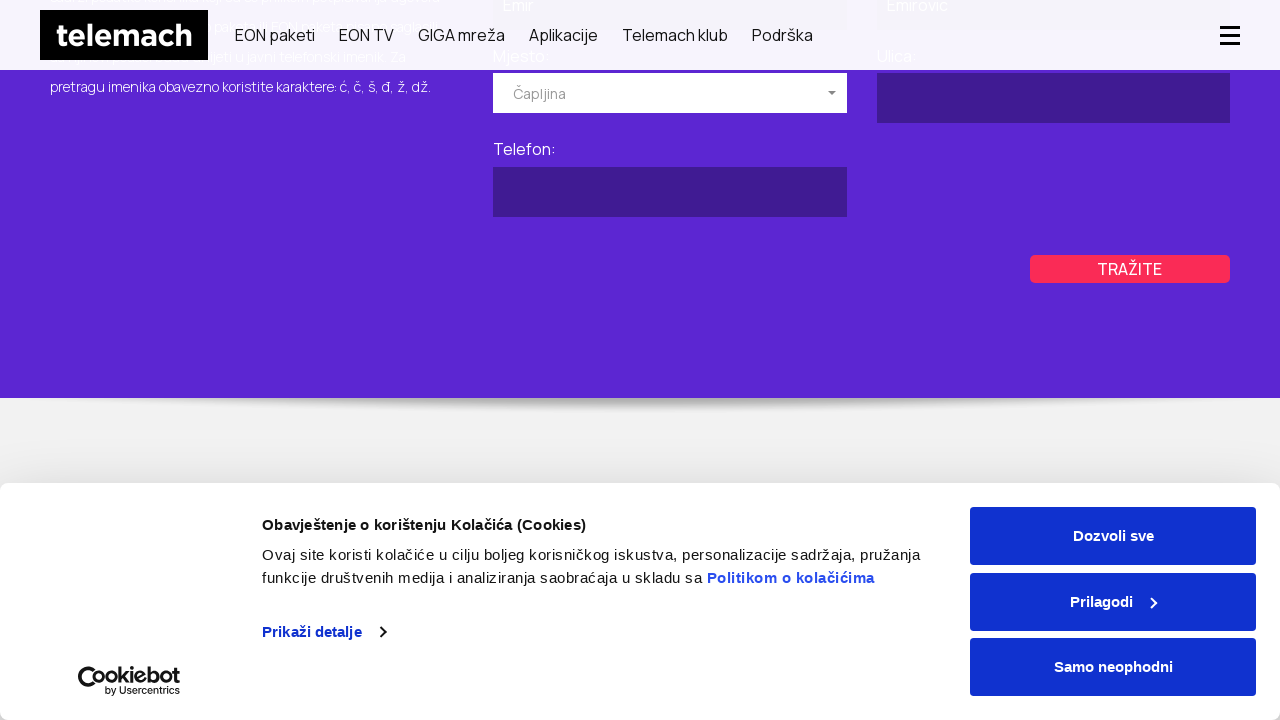

Filled street field with 'Glavna ulica 10' on #phonebook-private-app > div > form > div > div:nth-child(4) > input
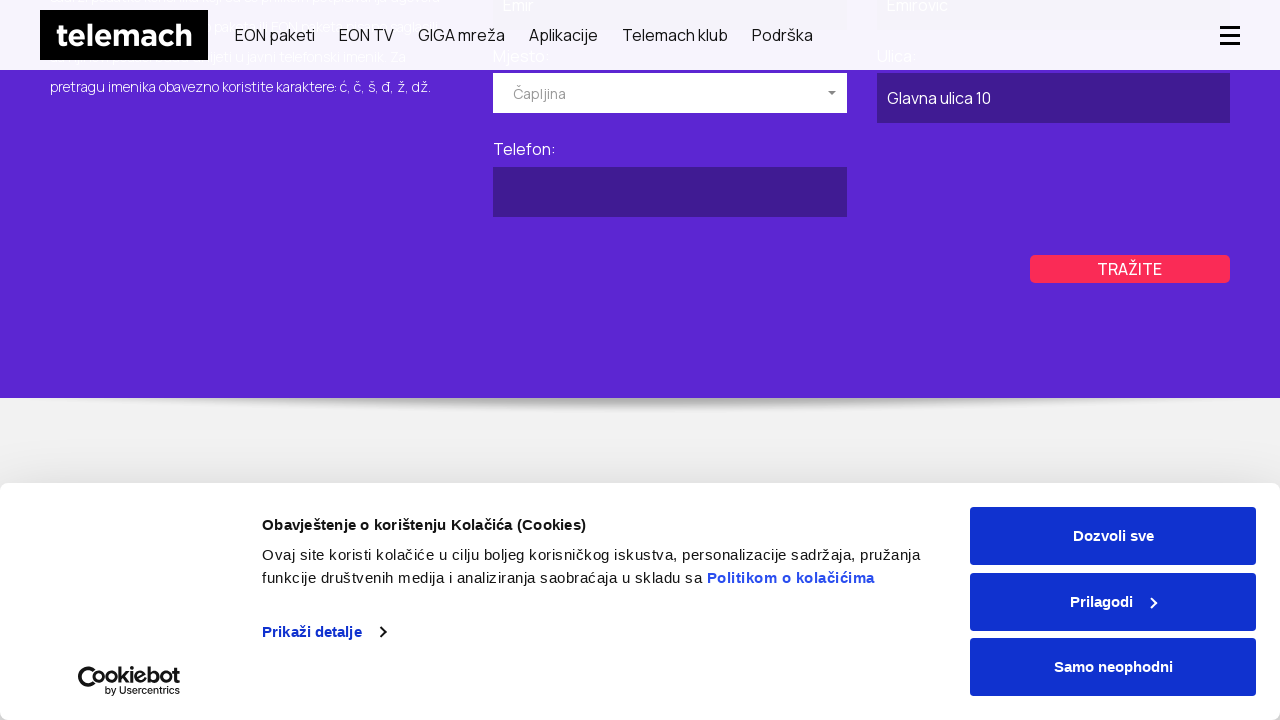

Waited 1 second after filling street field
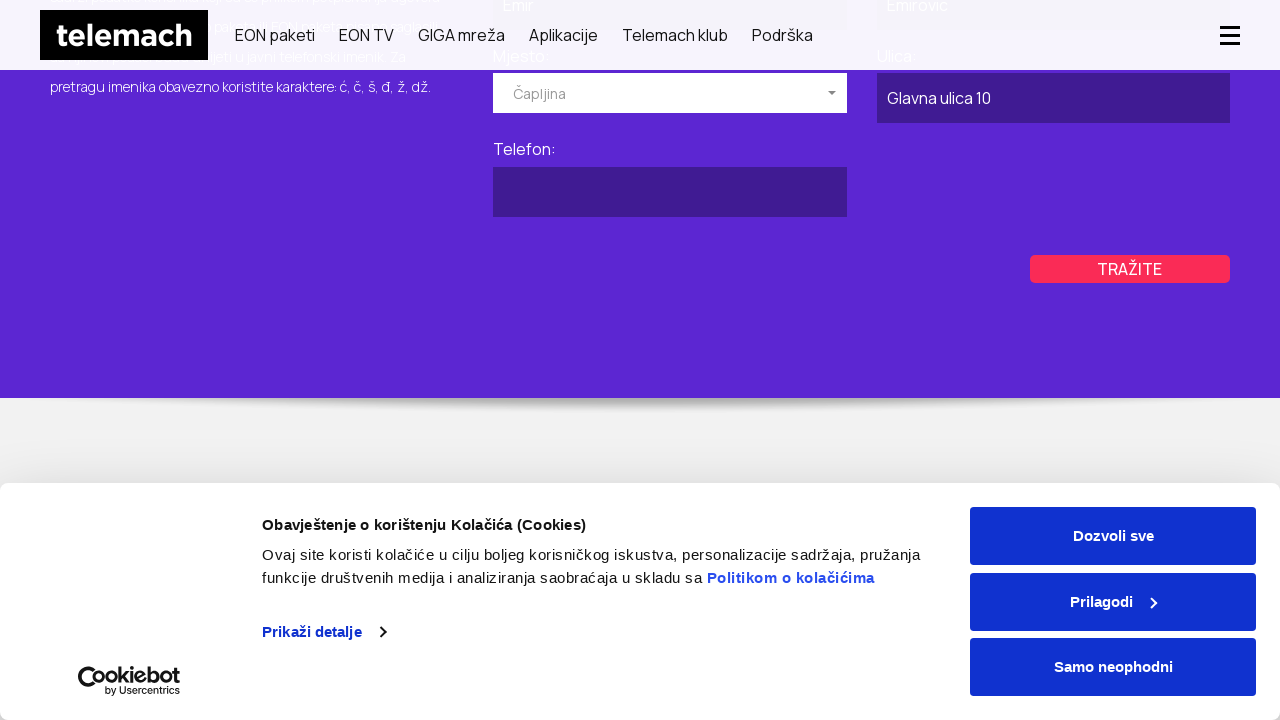

Filled phone field with '036 111 222' on #phonebook-private-app > div > form > div > div:nth-child(5) > input
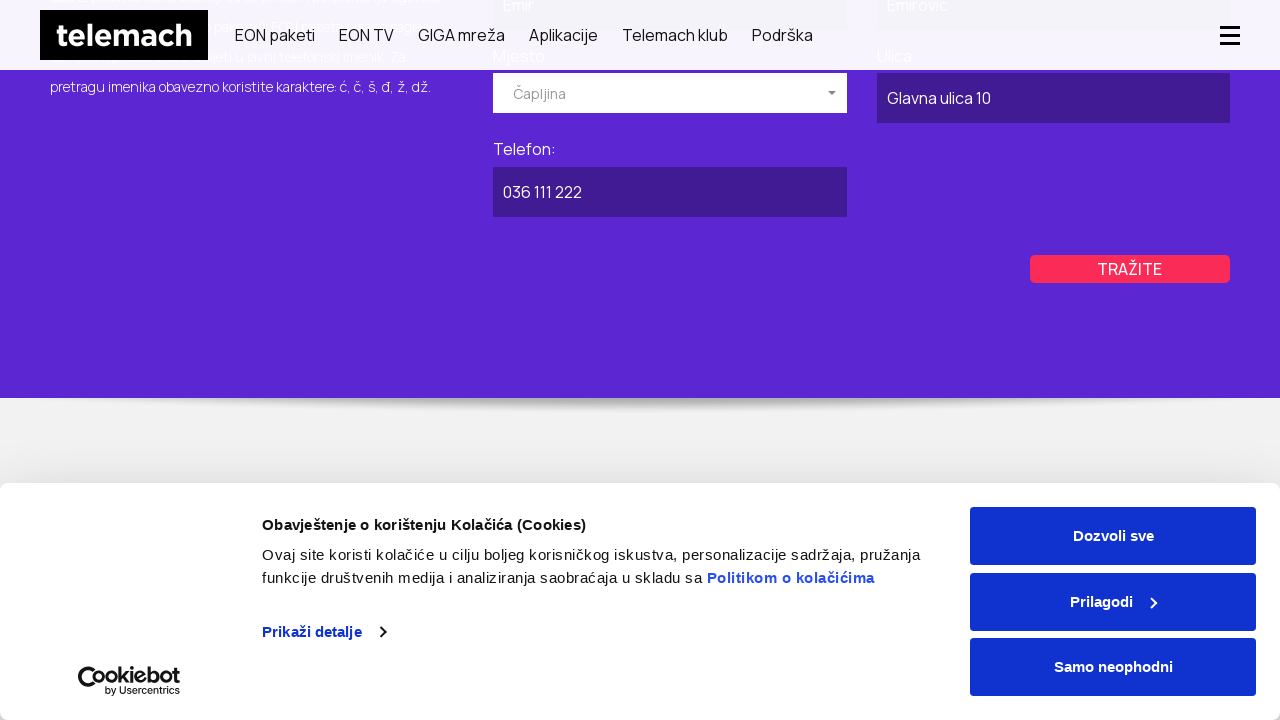

Waited 1 second after filling phone field
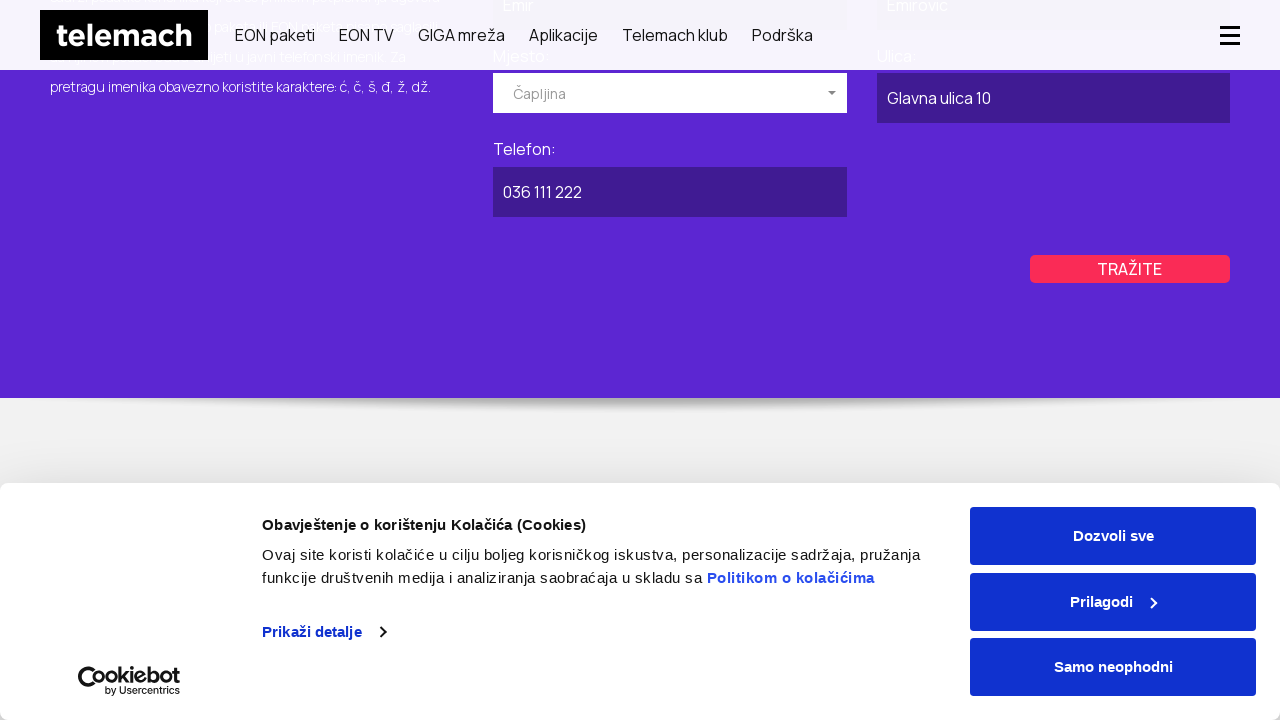

Clicked search button for private directory at (1130, 269) on #phonebook-private-app > div > form > div > div.field-wrapper.col-xs-12.col-sm-o
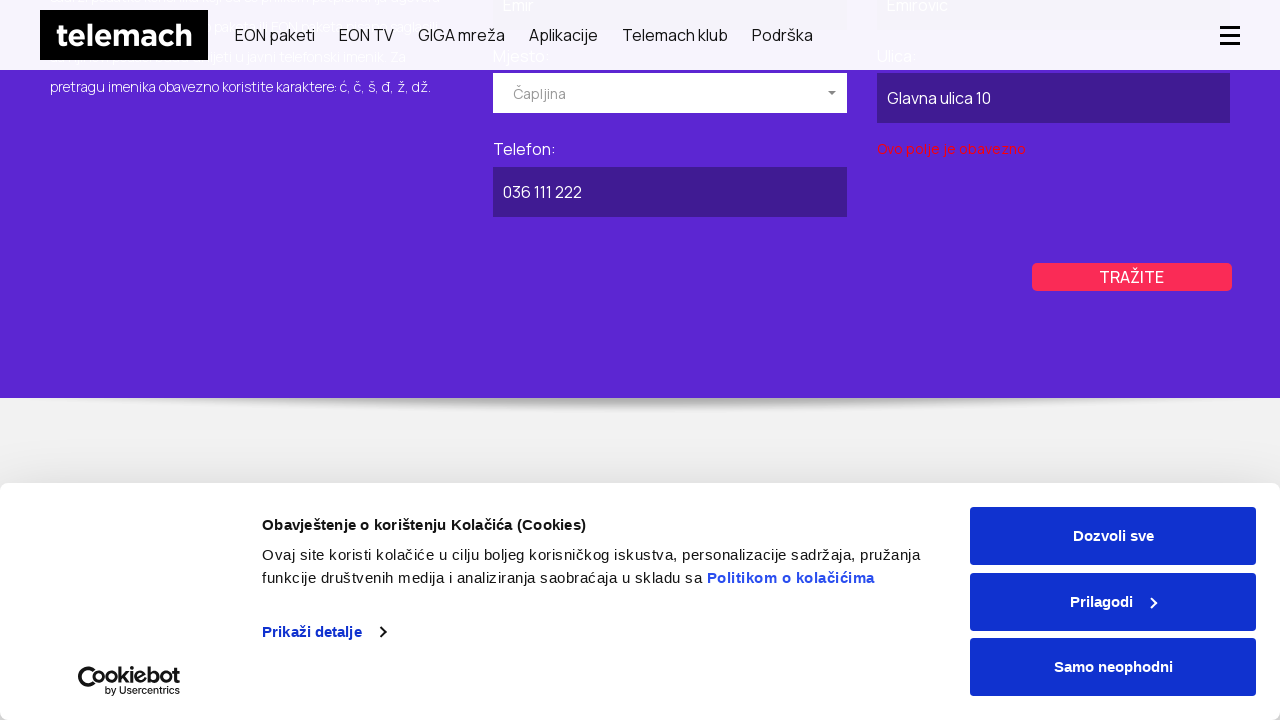

Waited 3 seconds for private search results to load
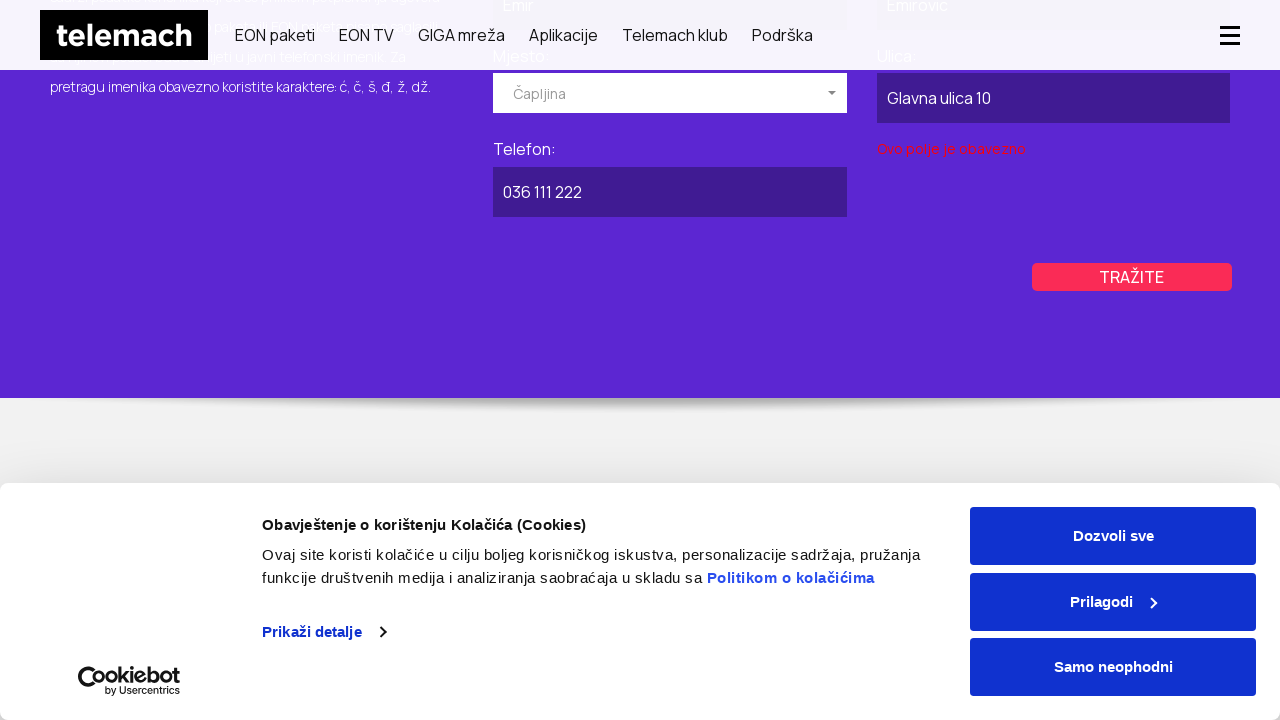

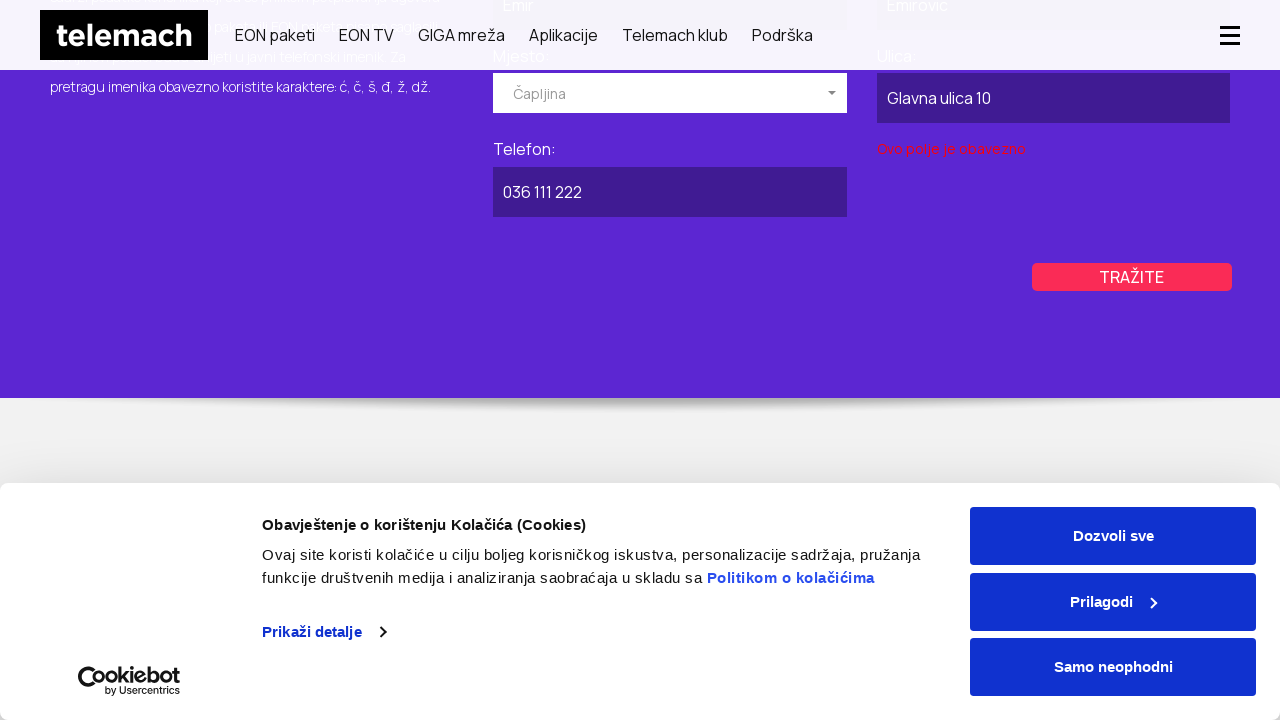